Opens the Orange HRM demo application homepage and verifies the page loads successfully by waiting for the login form to appear.

Starting URL: https://opensource-demo.orangehrmlive.com/

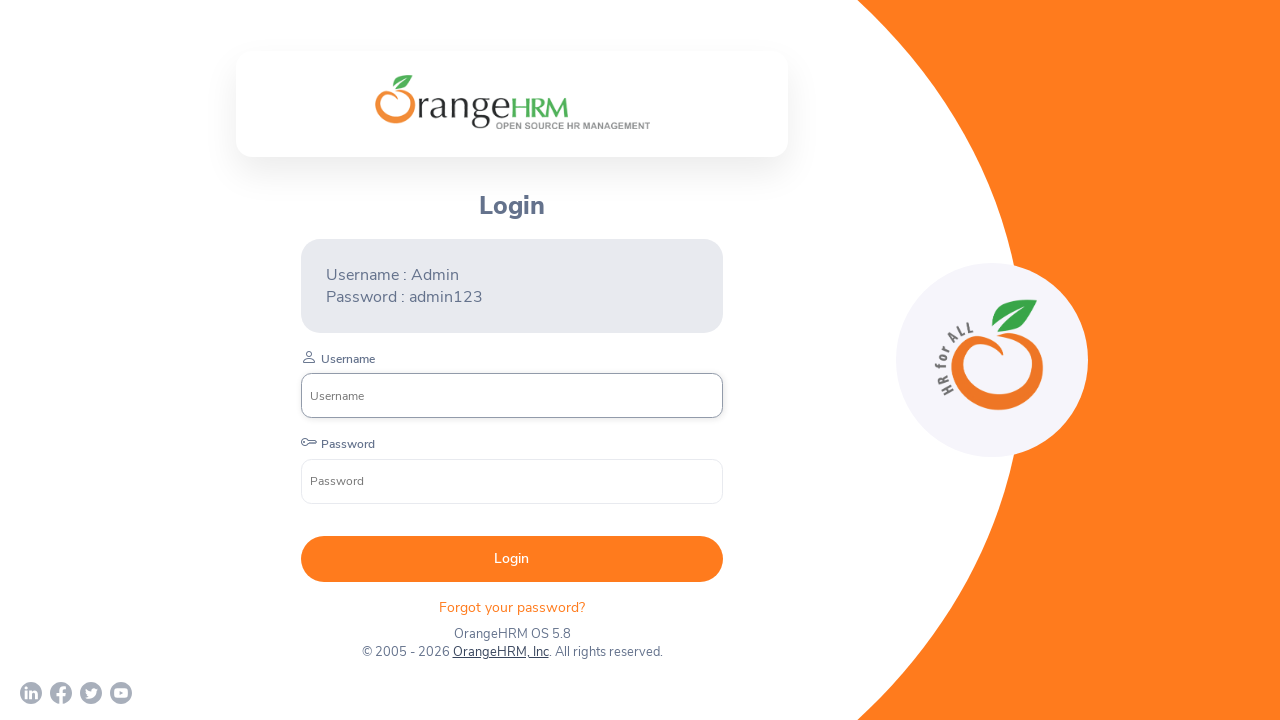

Login form appeared - username input field is visible
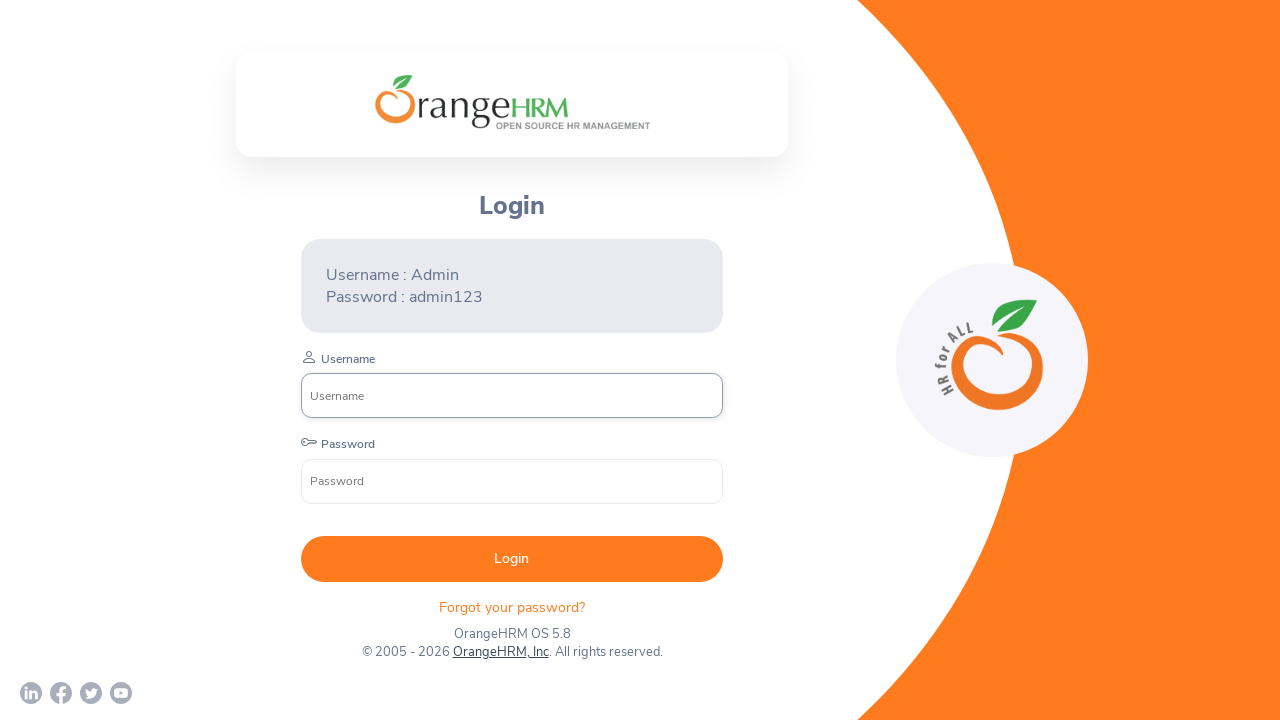

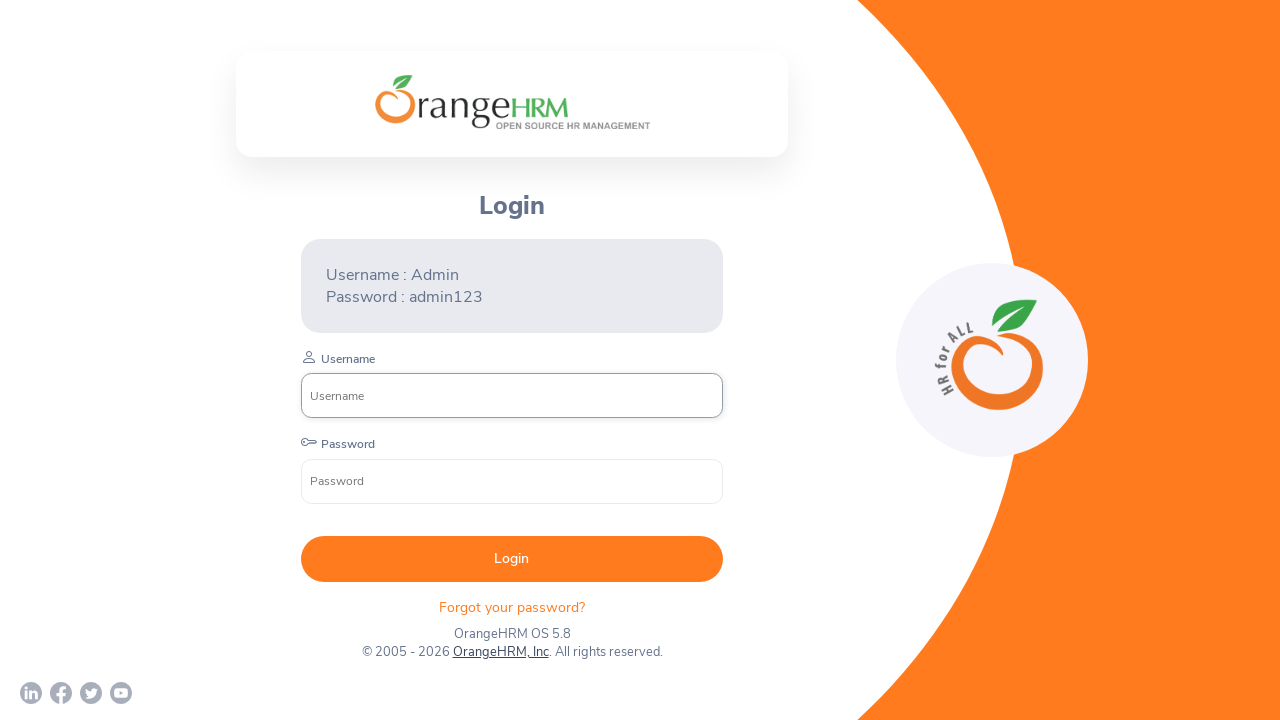